Tests clicking a khaki/yellow button to trigger a prompt dialog, enters a number, and accepts it

Starting URL: https://kristinek.github.io/site/examples/alerts_popups

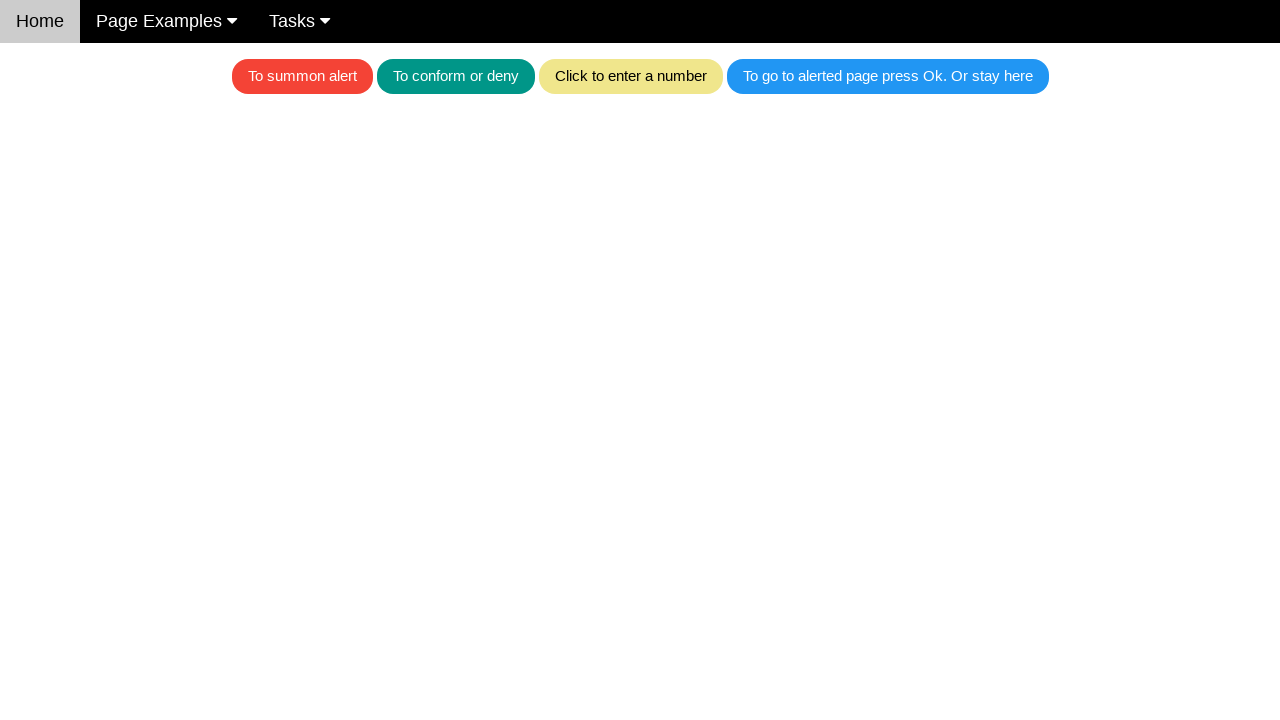

Set up dialog handler to accept prompt with text '25'
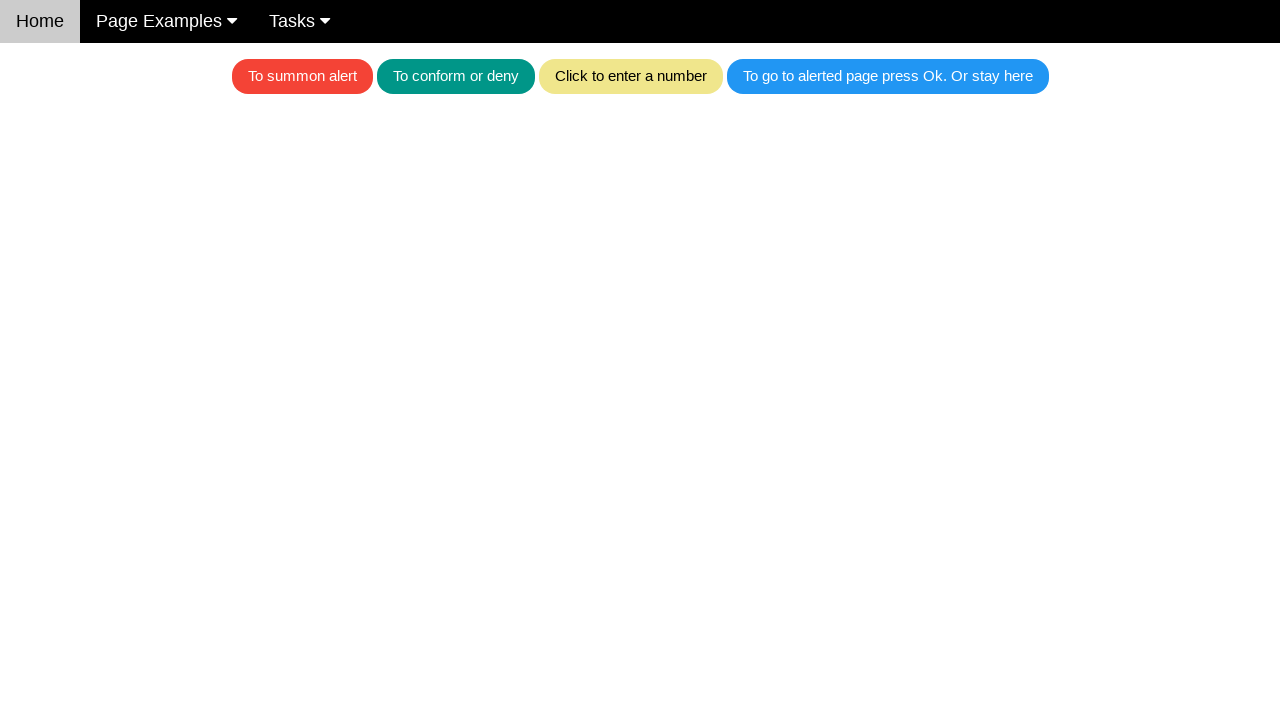

Clicked khaki/yellow button to trigger prompt dialog at (630, 76) on .w3-khaki
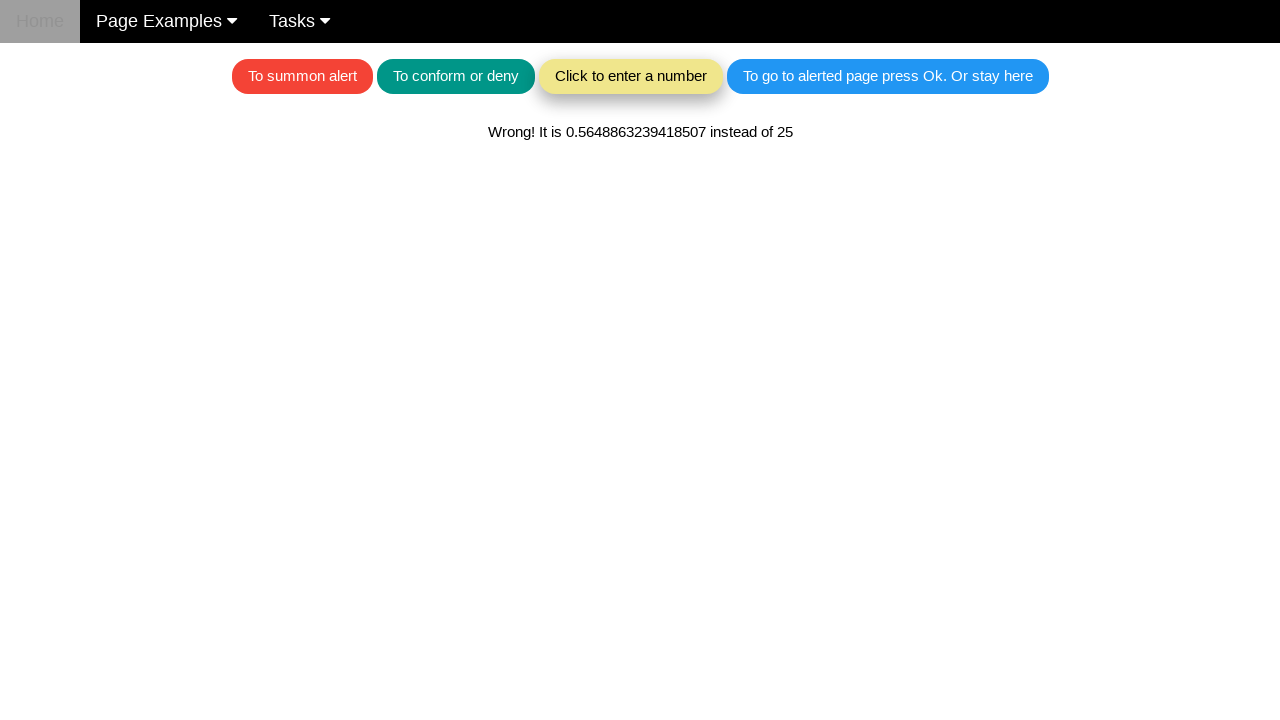

Dialog accepted and result text element loaded
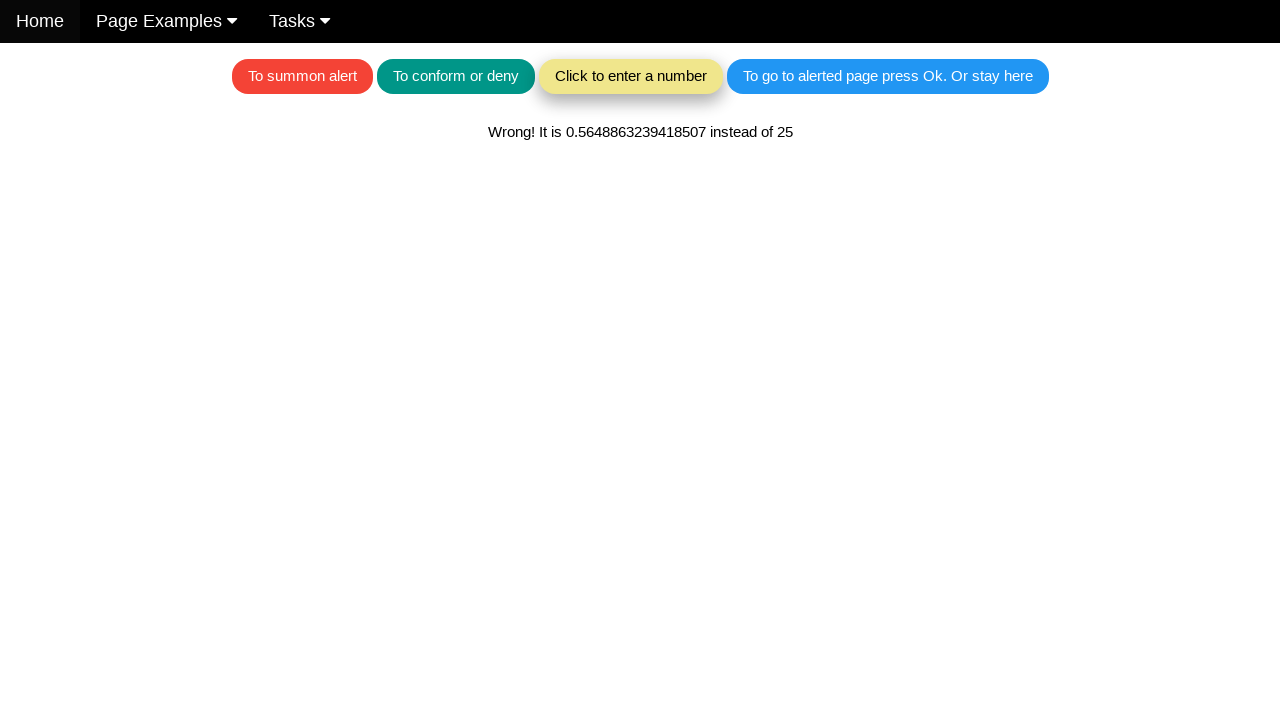

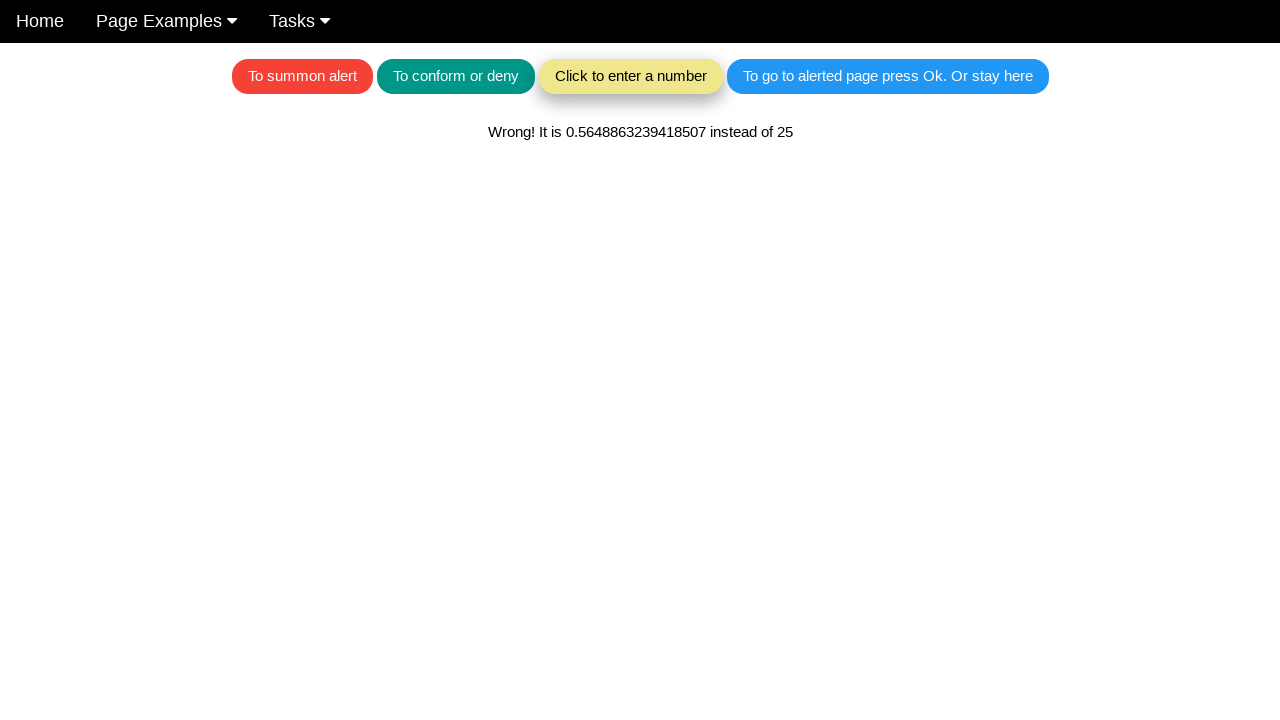